Tests radio button selection functionality by selecting different radio buttons and verifying their selection state

Starting URL: https://rahulshettyacademy.com/AutomationPractice/

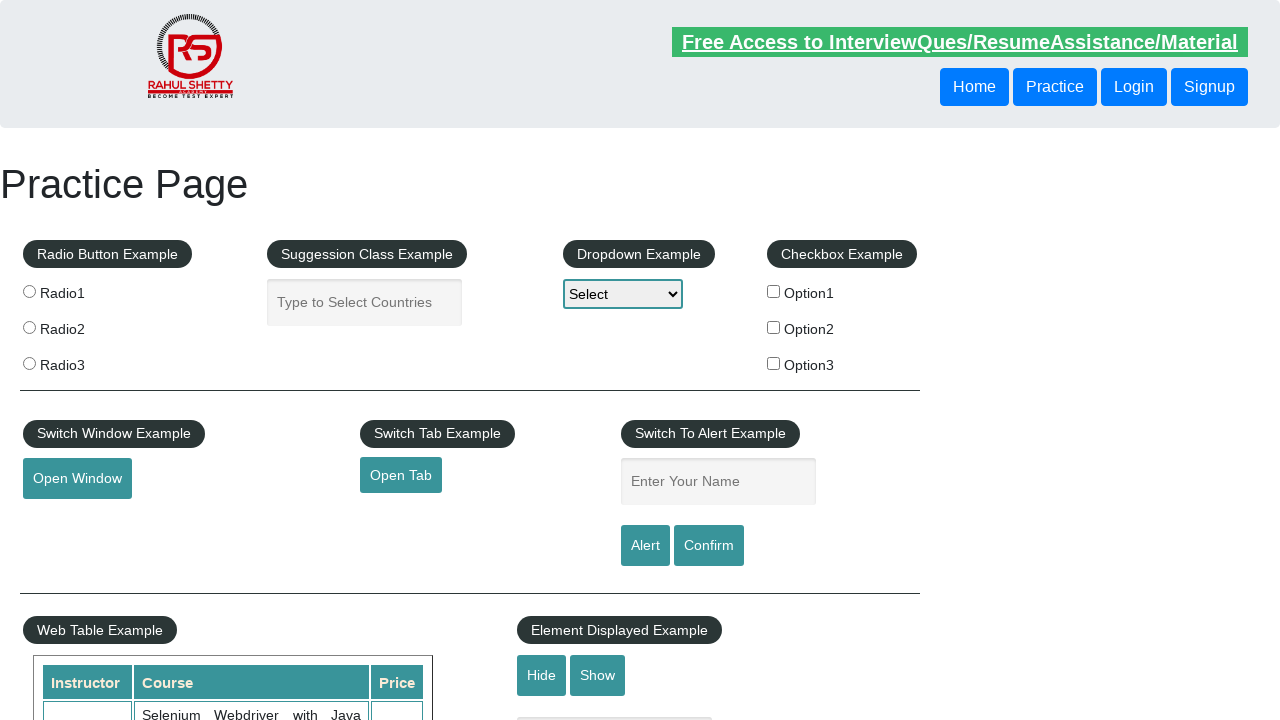

Located all radio buttons with class 'radioButton'
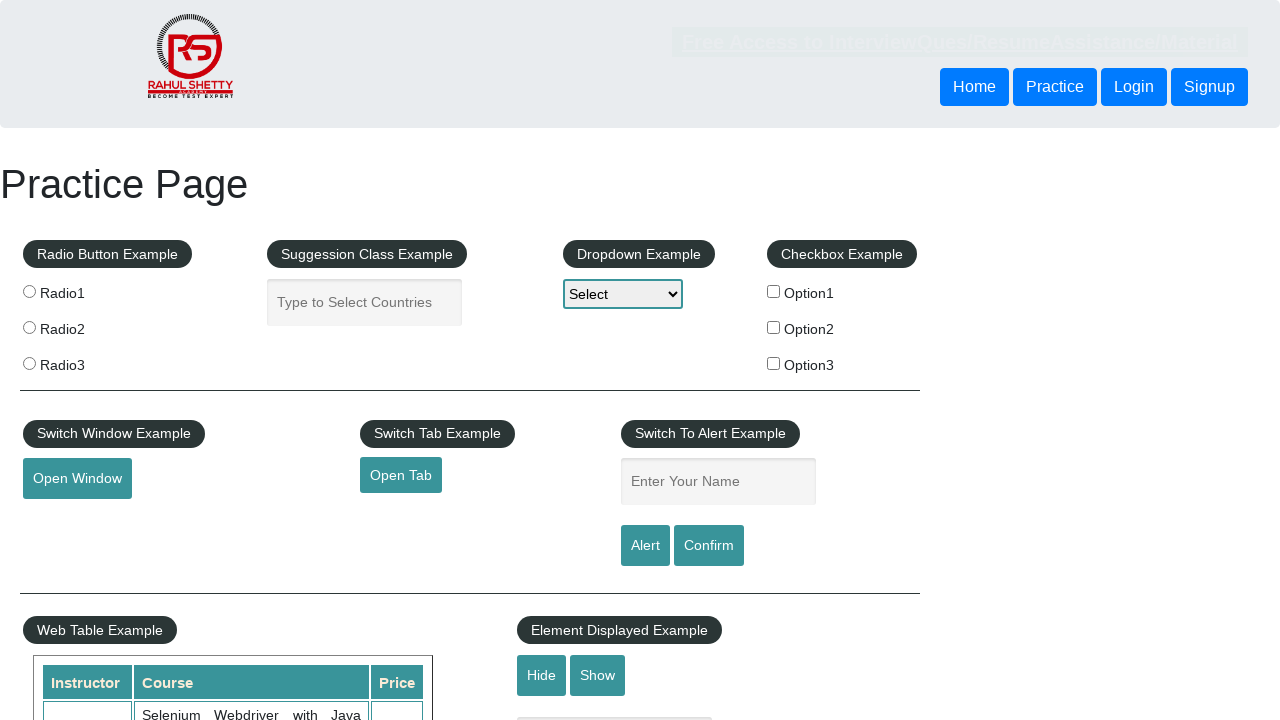

Clicked the third radio button (index 2) at (29, 363) on .radioButton >> nth=2
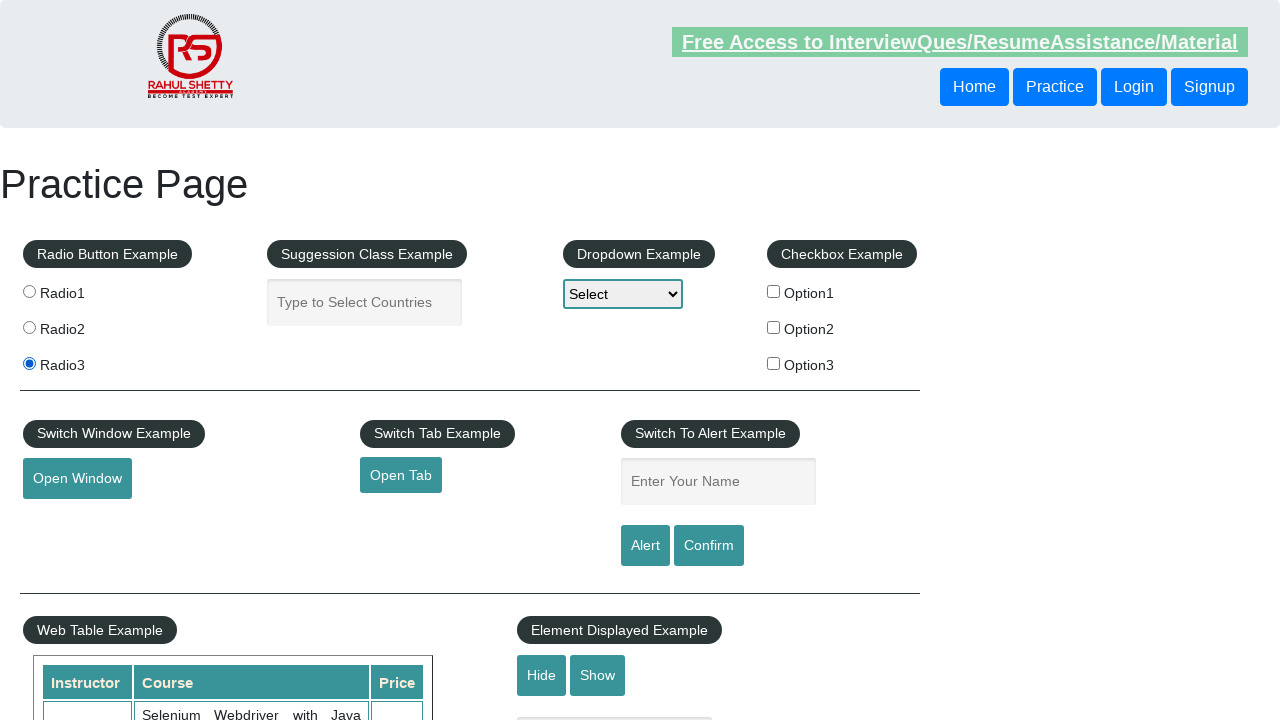

Verified that the third radio button is selected
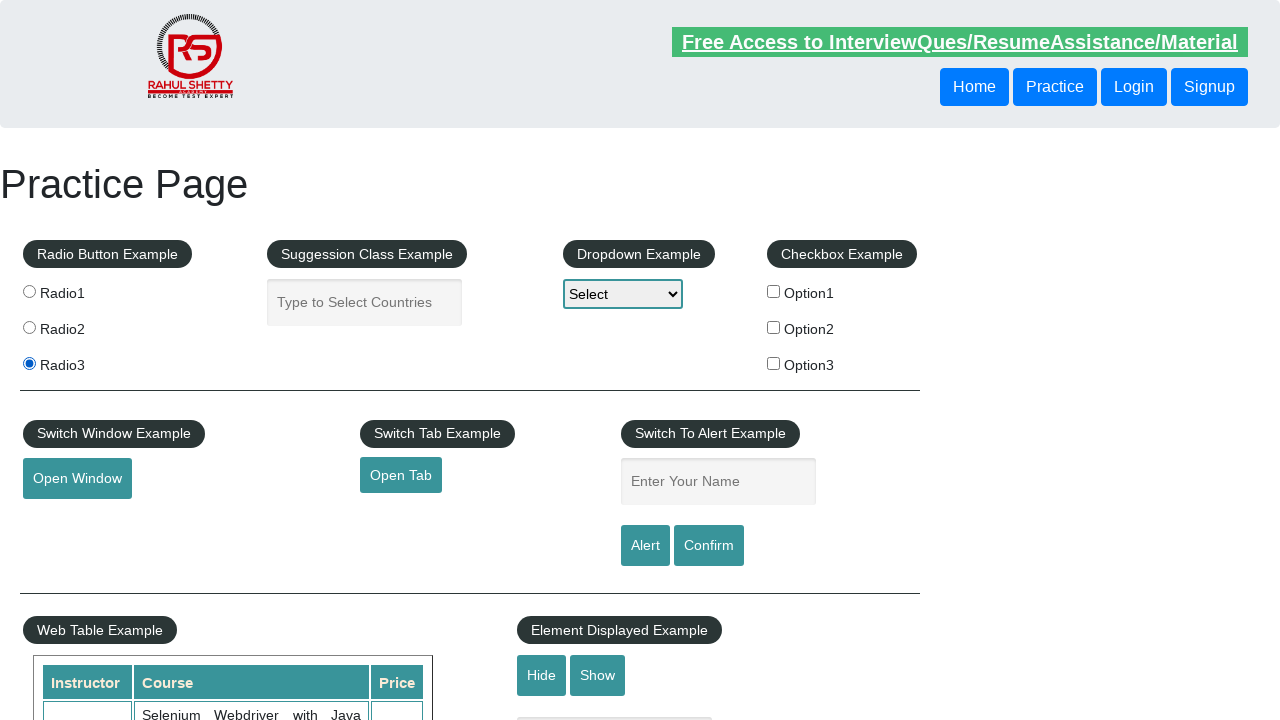

Located all radio buttons by name attribute 'radioButton'
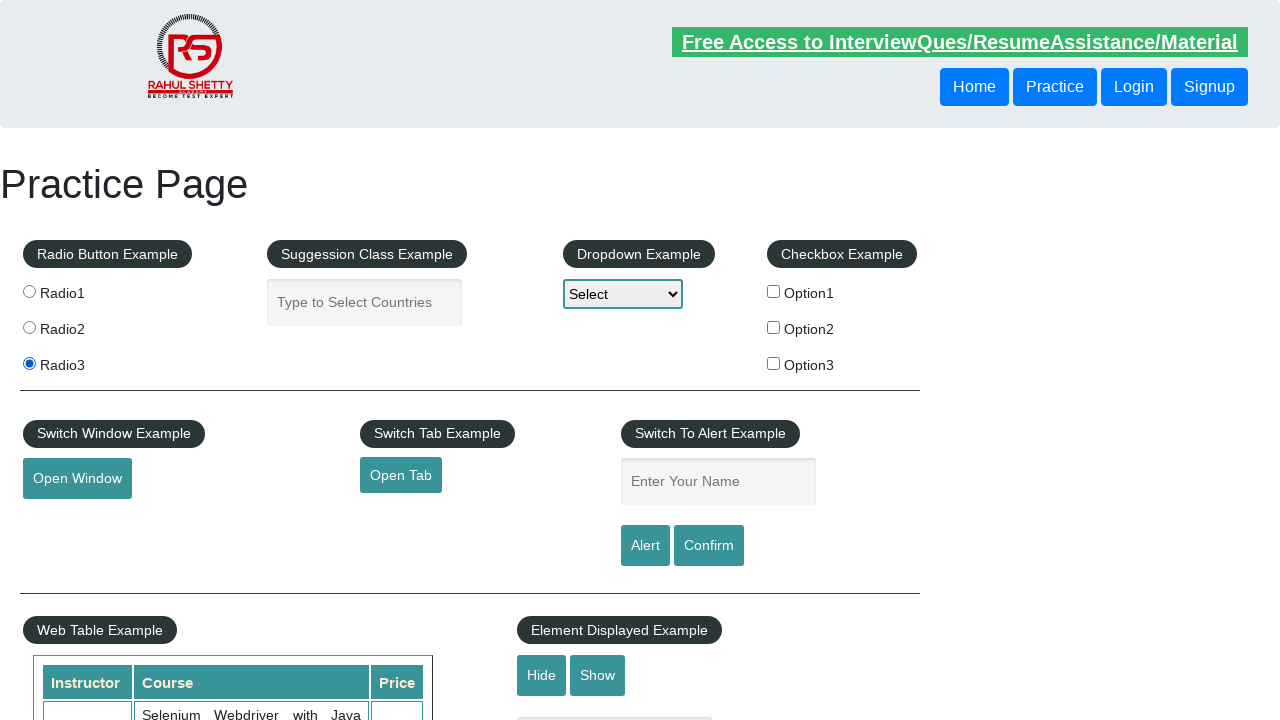

Clicked the radio button with value 'radio3' at (29, 363) on input[name="radioButton"] >> nth=2
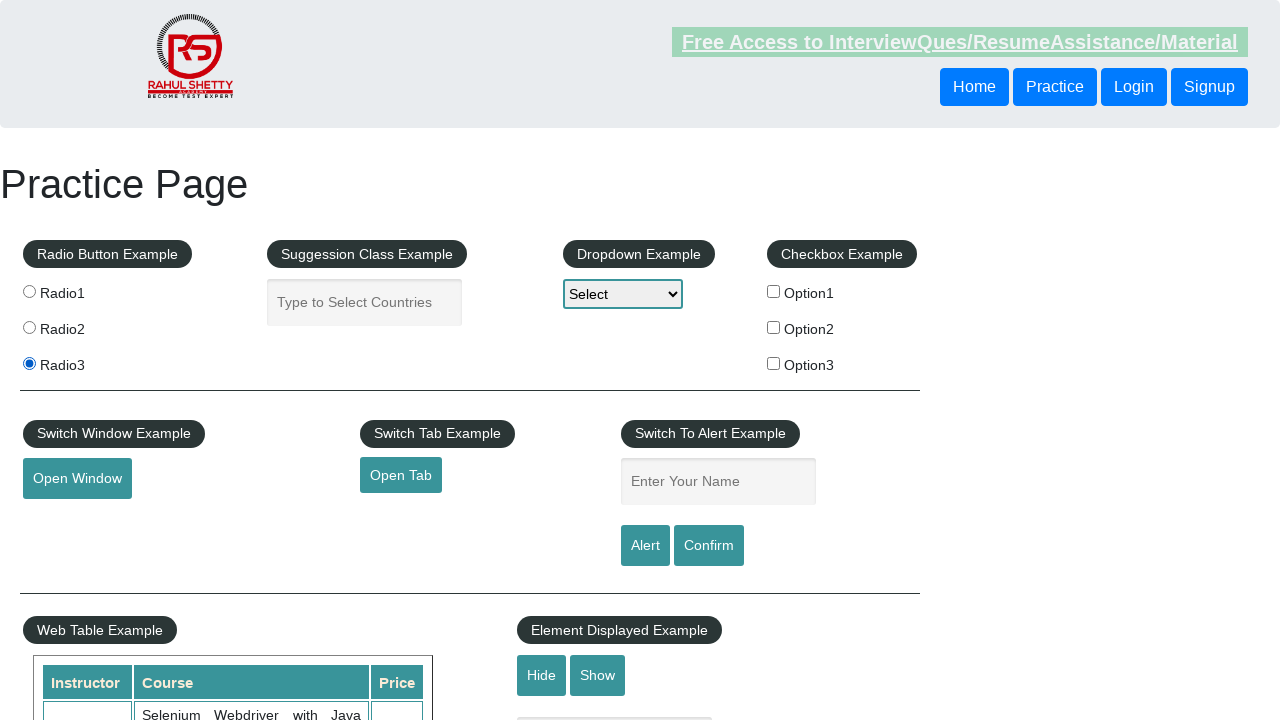

Verified that the radio button with value 'radio3' is selected
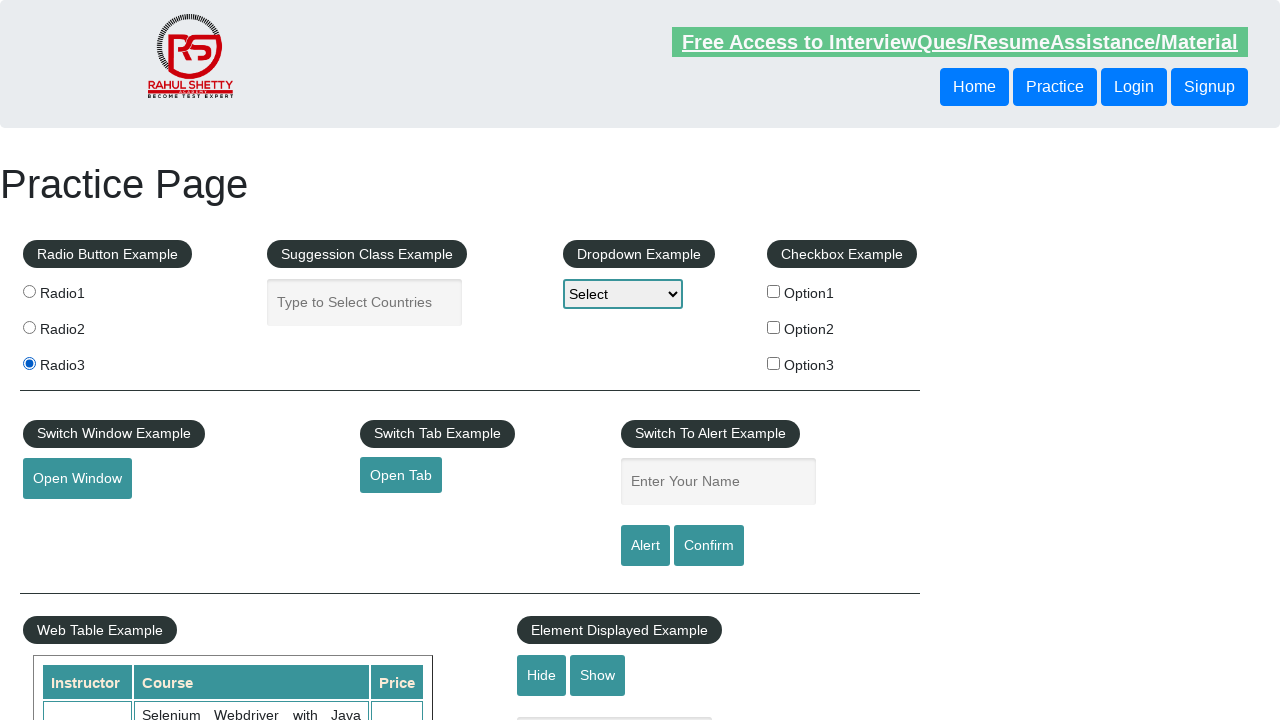

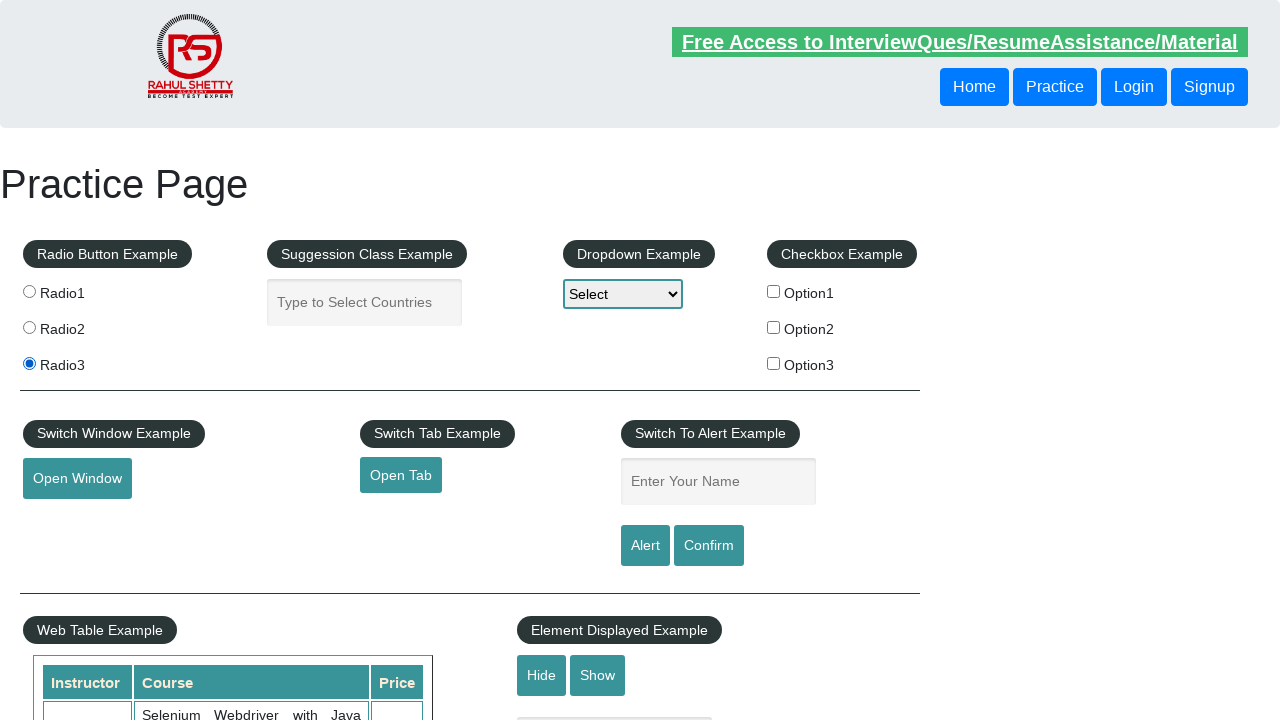